Tests opening a new tab functionality by clicking a button, switching to the new tab, verifying the URL, and switching back to the original tab

Starting URL: https://practice-automation.com/window-operations/

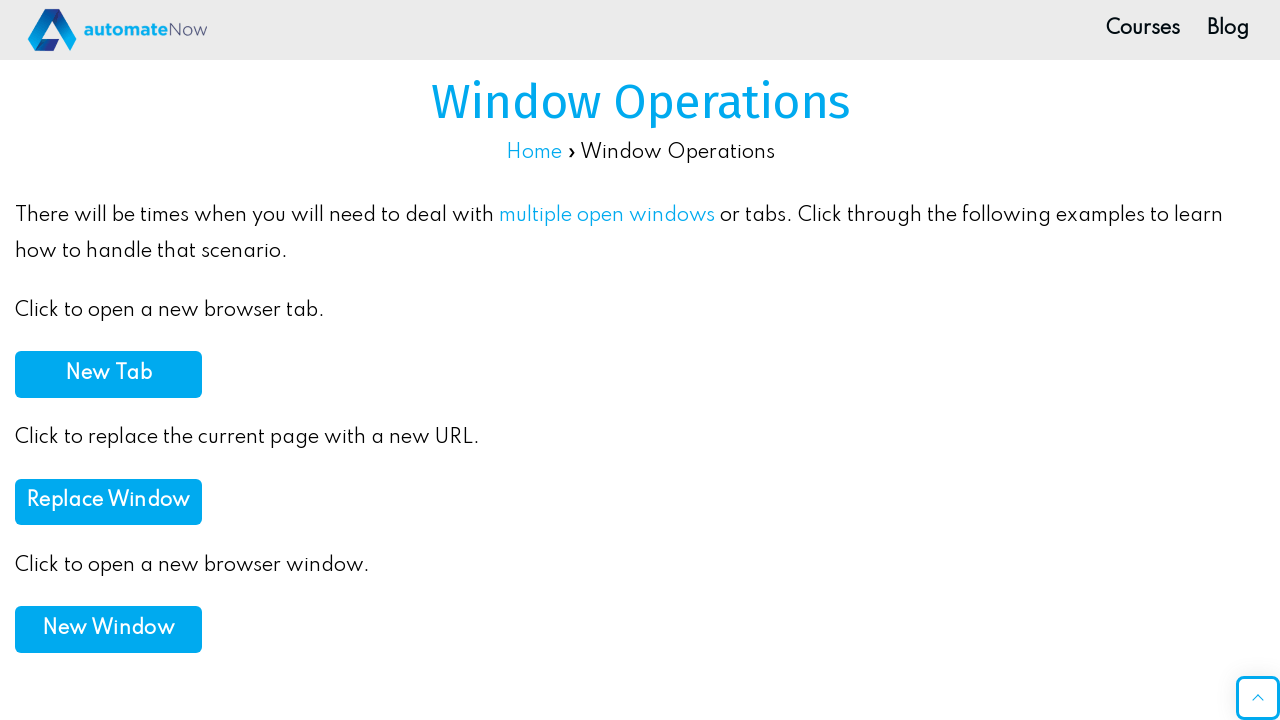

Clicked button to open new tab at (108, 374) on (//button[contains(@class, 'custom_btn')])[1]
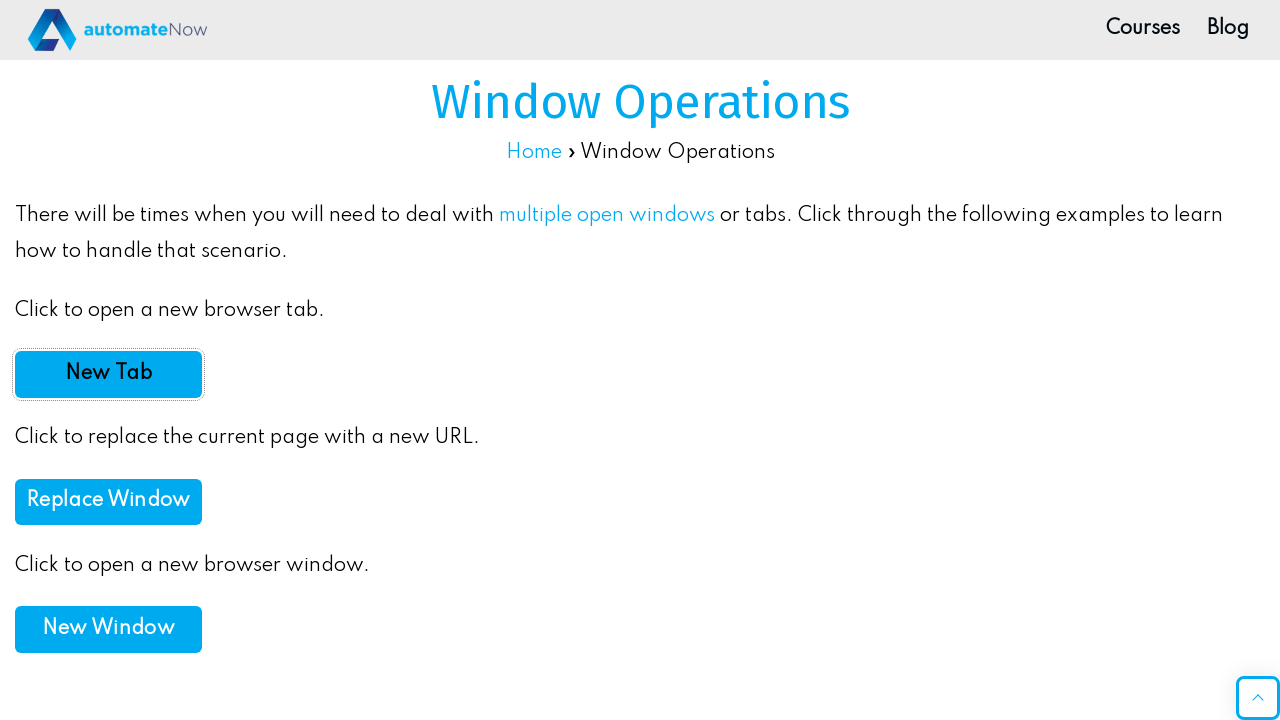

New tab opened and detected at (108, 374) on (//button[contains(@class, 'custom_btn')])[1]
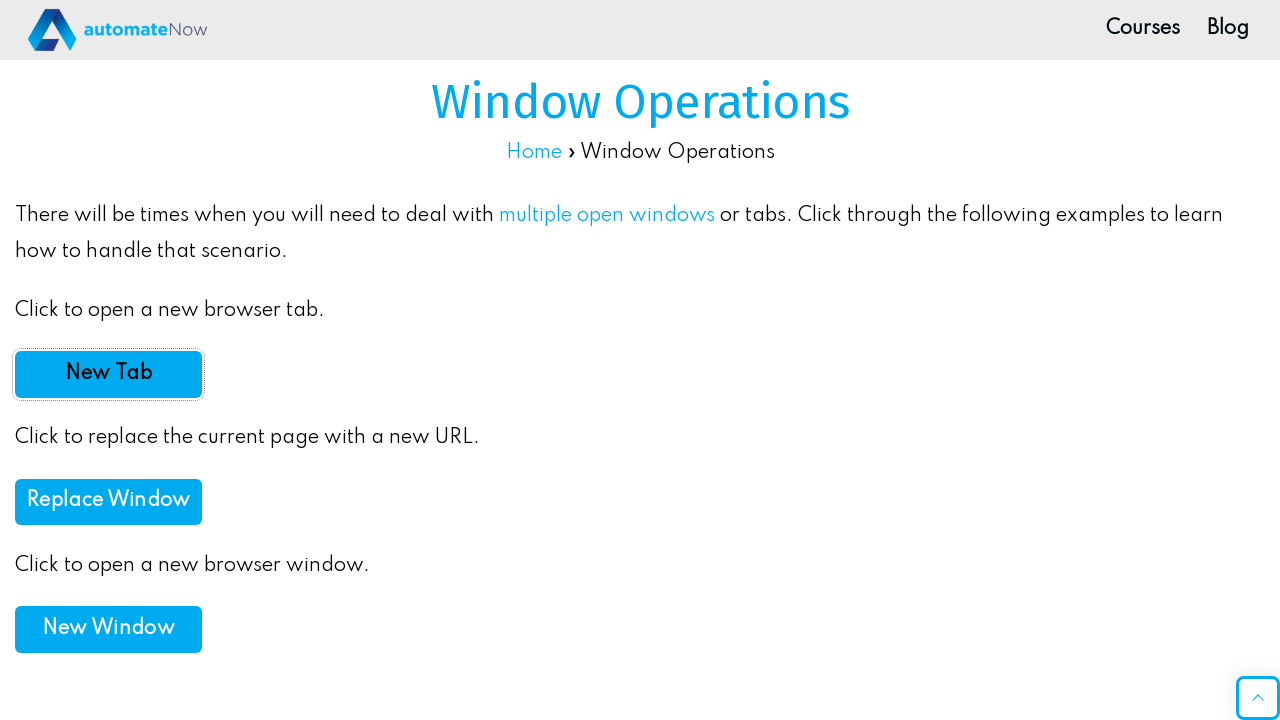

Verified new tab URL is https://automatenow.io/
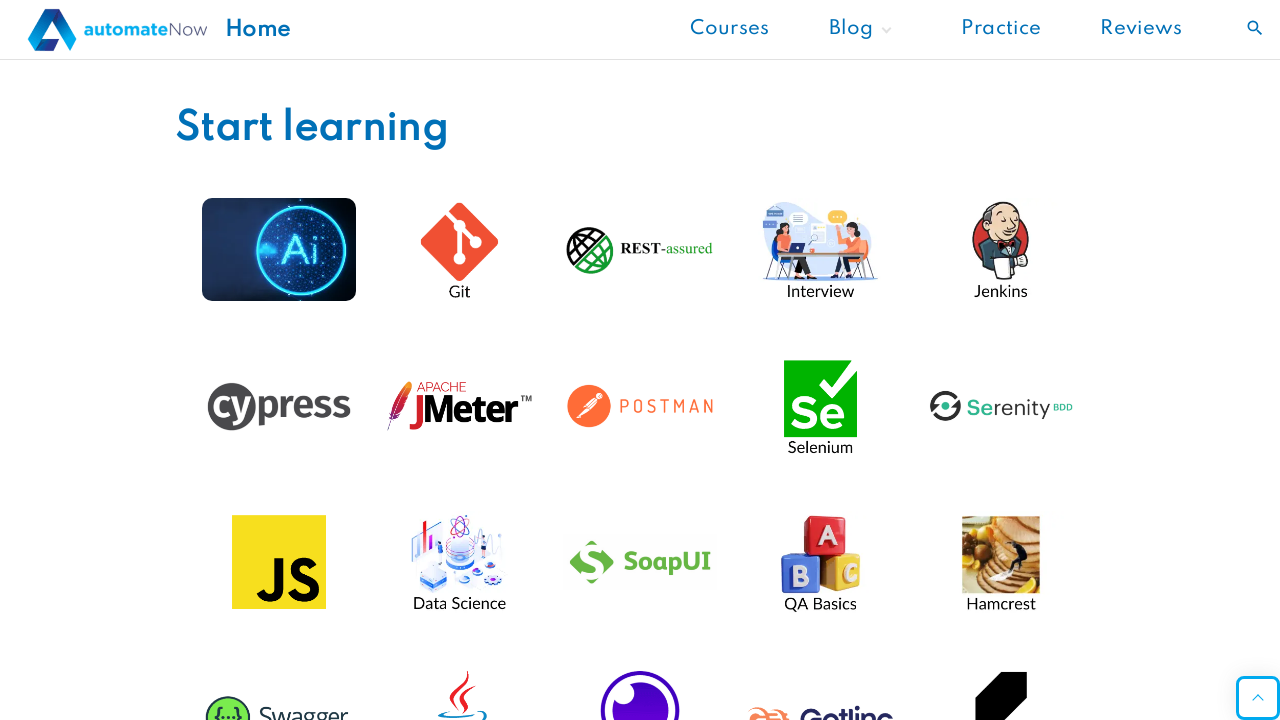

Closed new tab and returned to original tab
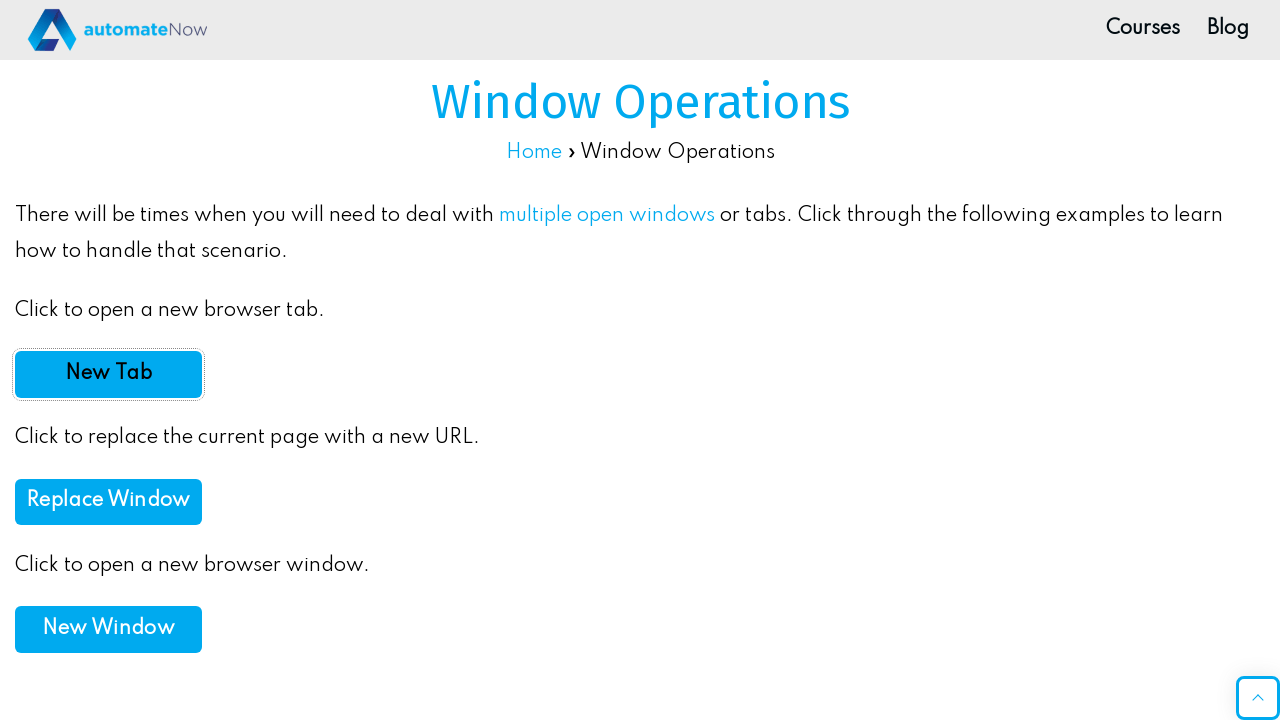

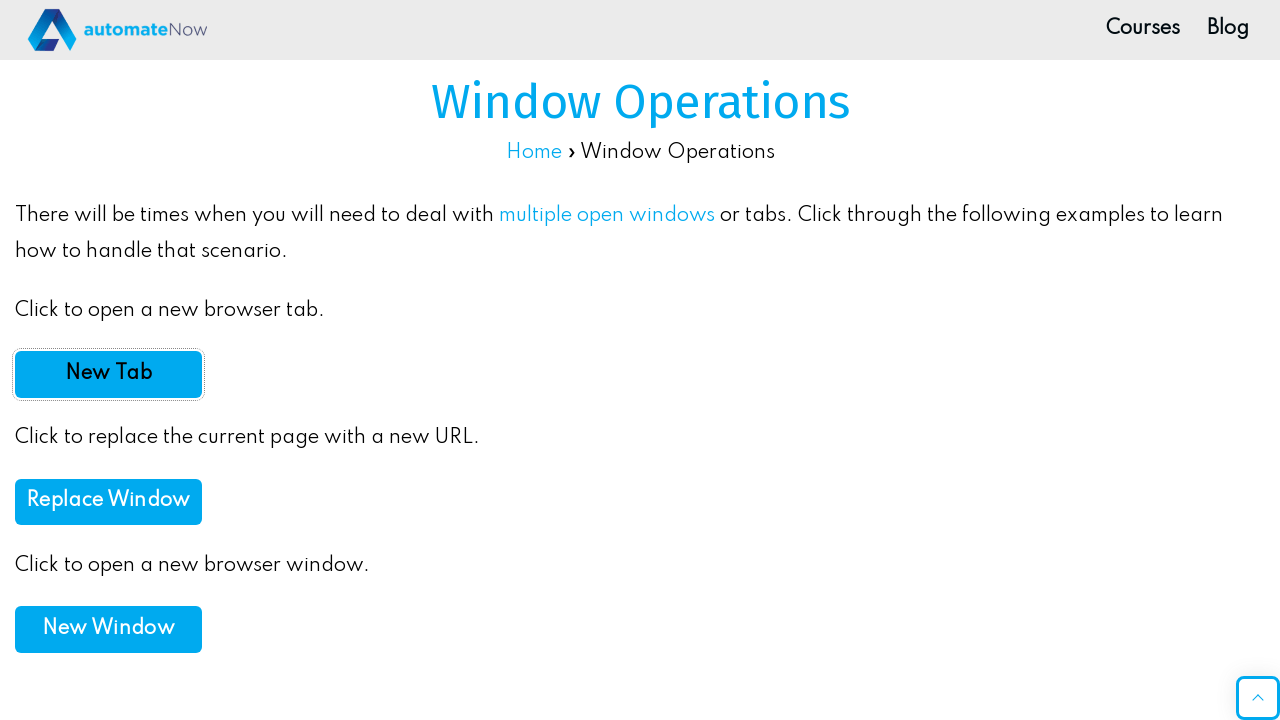